Tests clicking all todo checkboxes and verifying each becomes checked after clicking

Starting URL: https://lambdatest.github.io/sample-todo-app

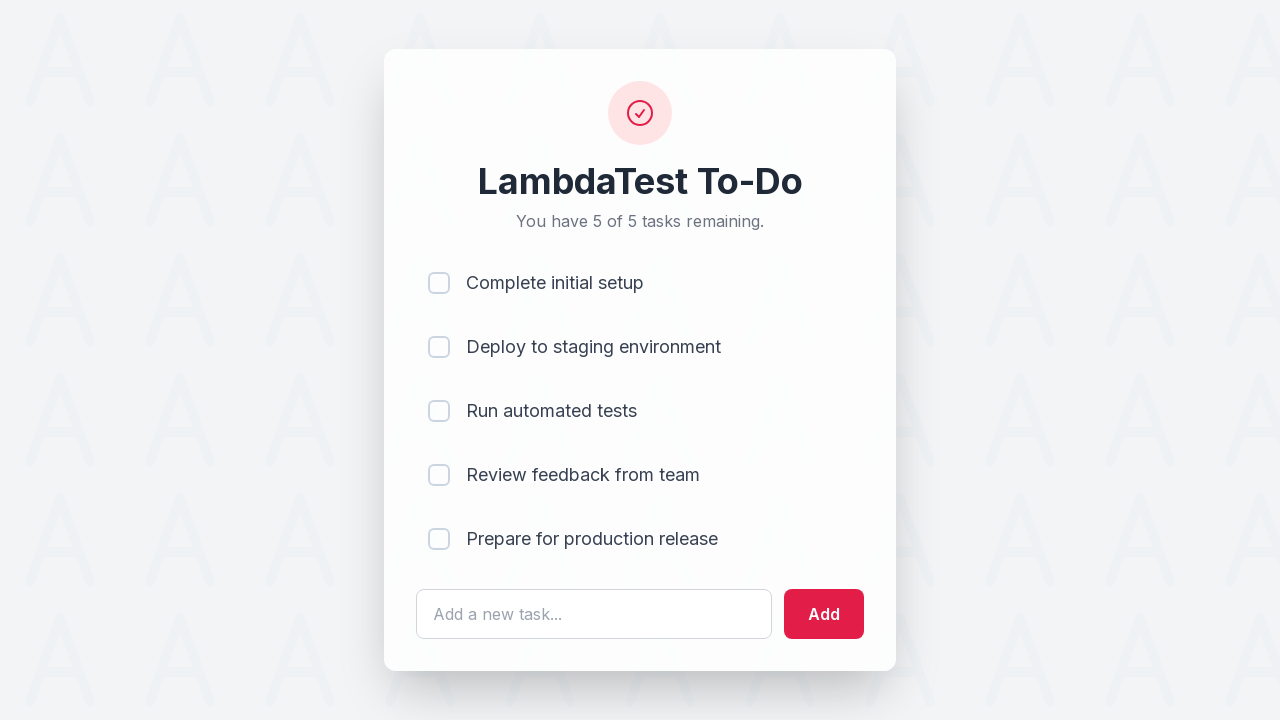

Waited for todo checkboxes to load
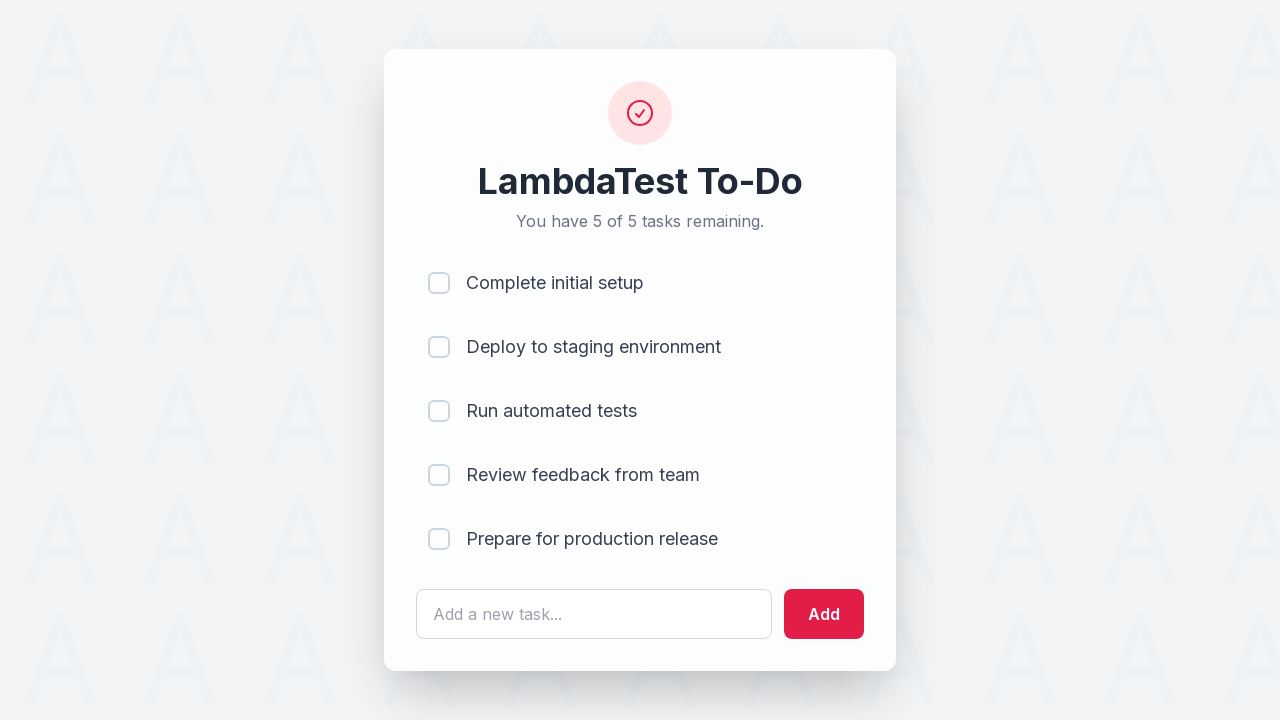

Located all todo checkboxes
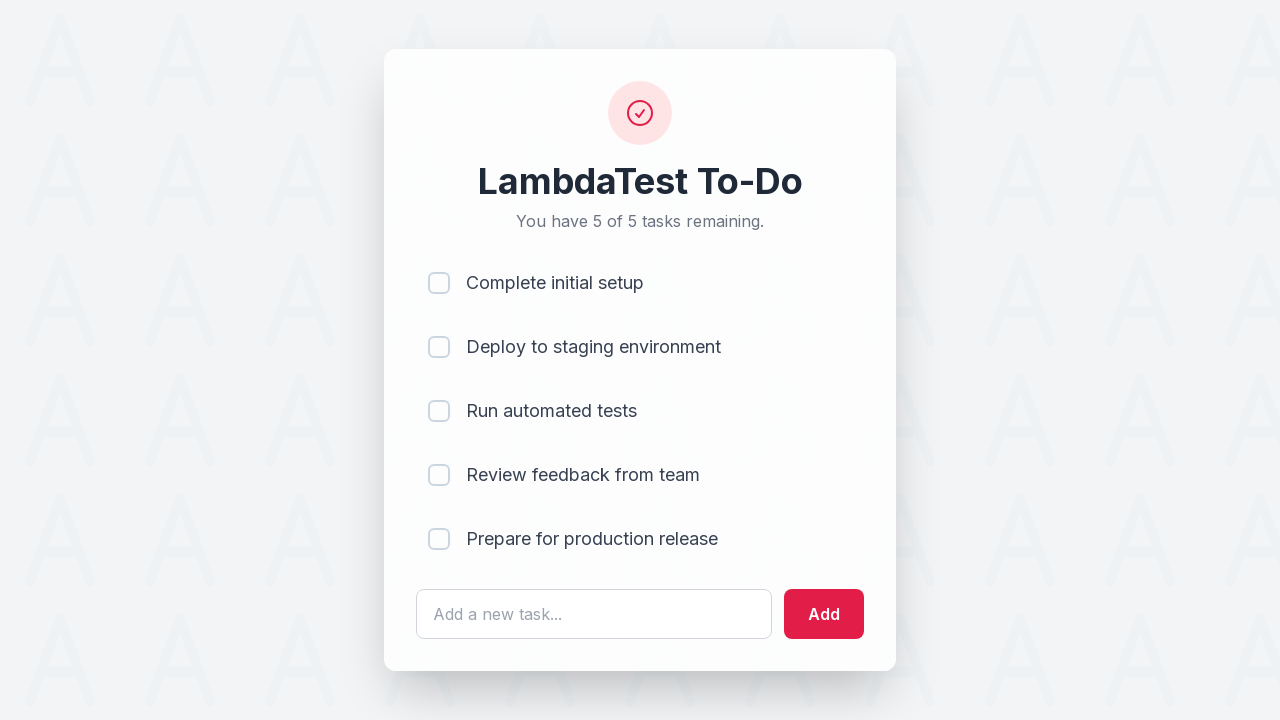

Found 5 checkboxes to click
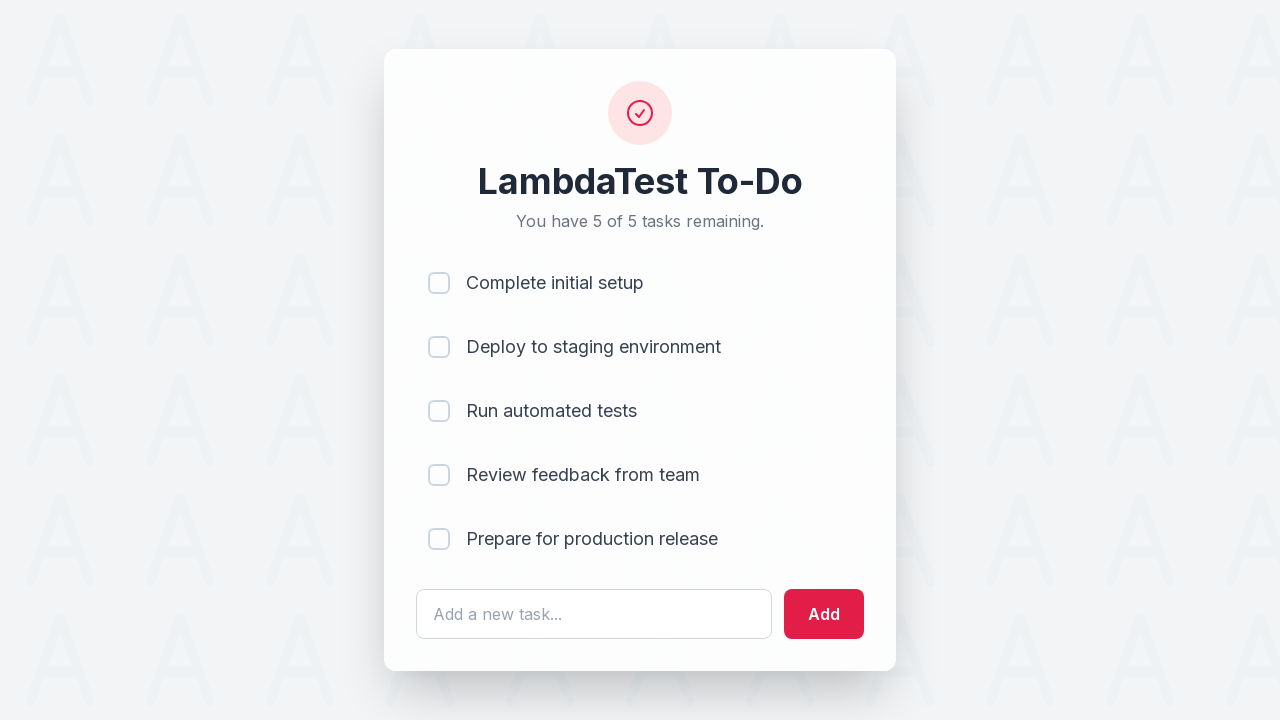

Selected checkbox 1 of 5
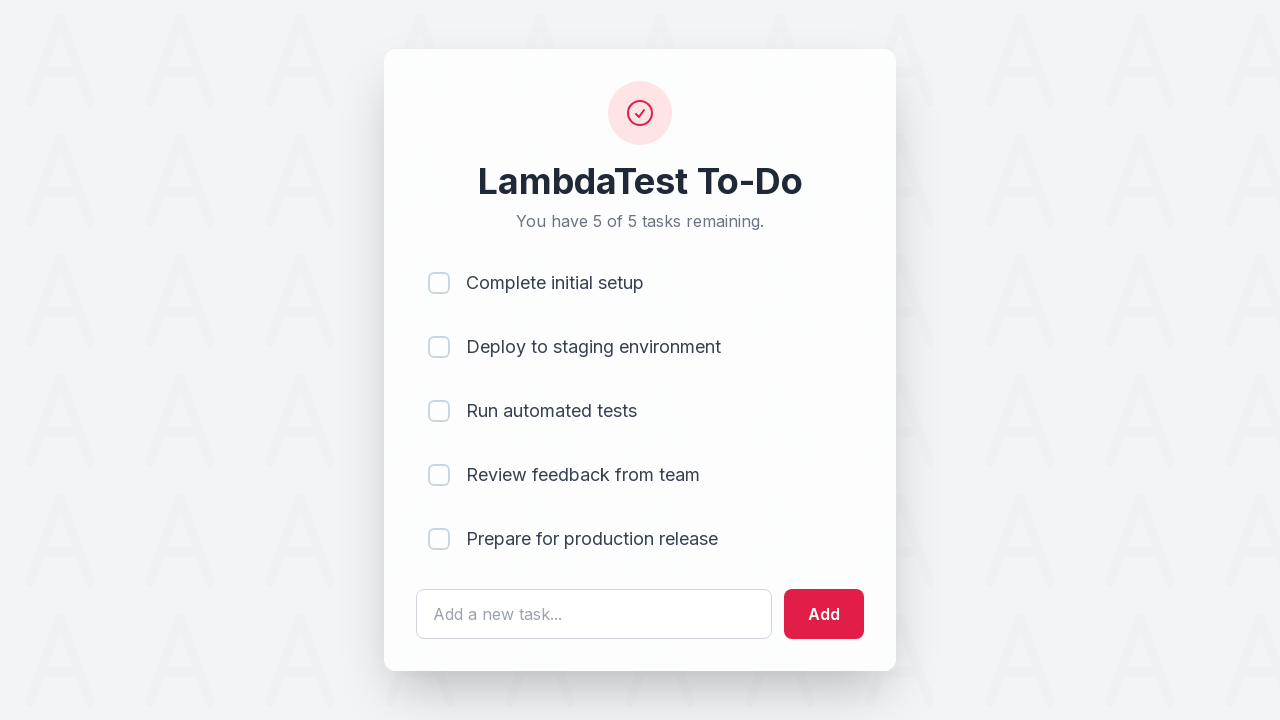

Clicked checkbox 1 at (439, 283) on ul input[type=checkbox] >> nth=0
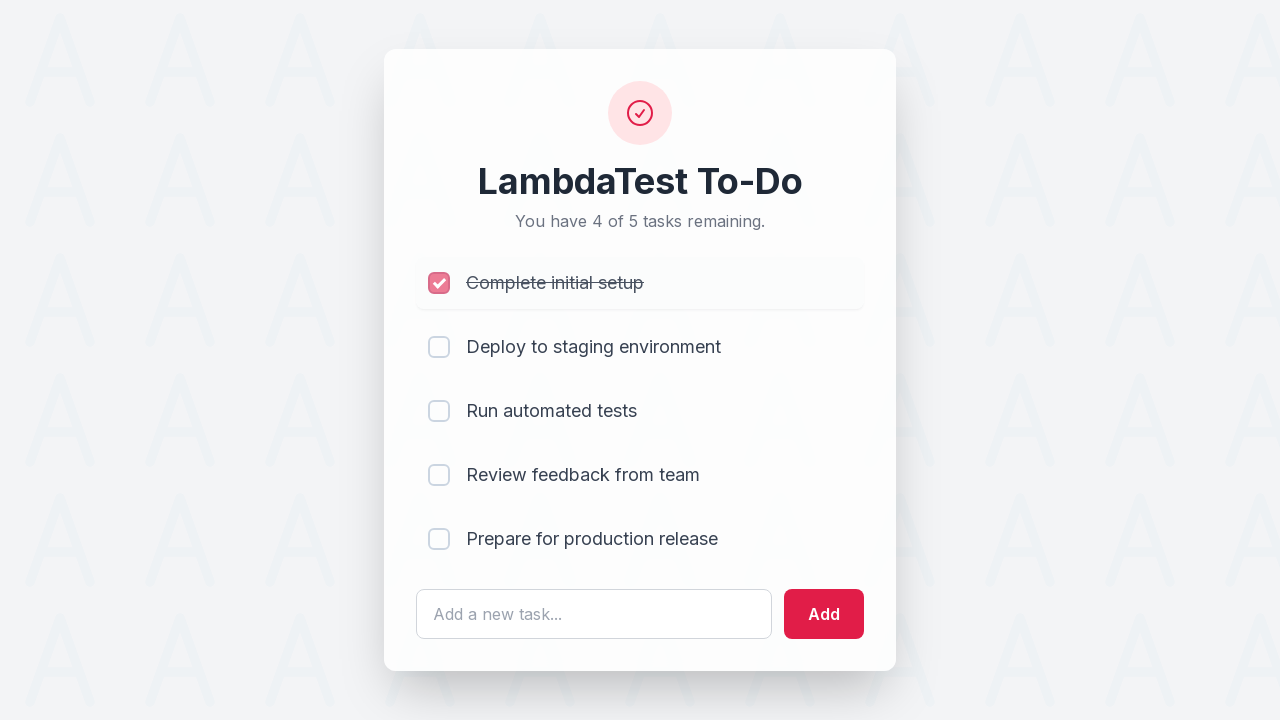

Verified checkbox 1 is checked
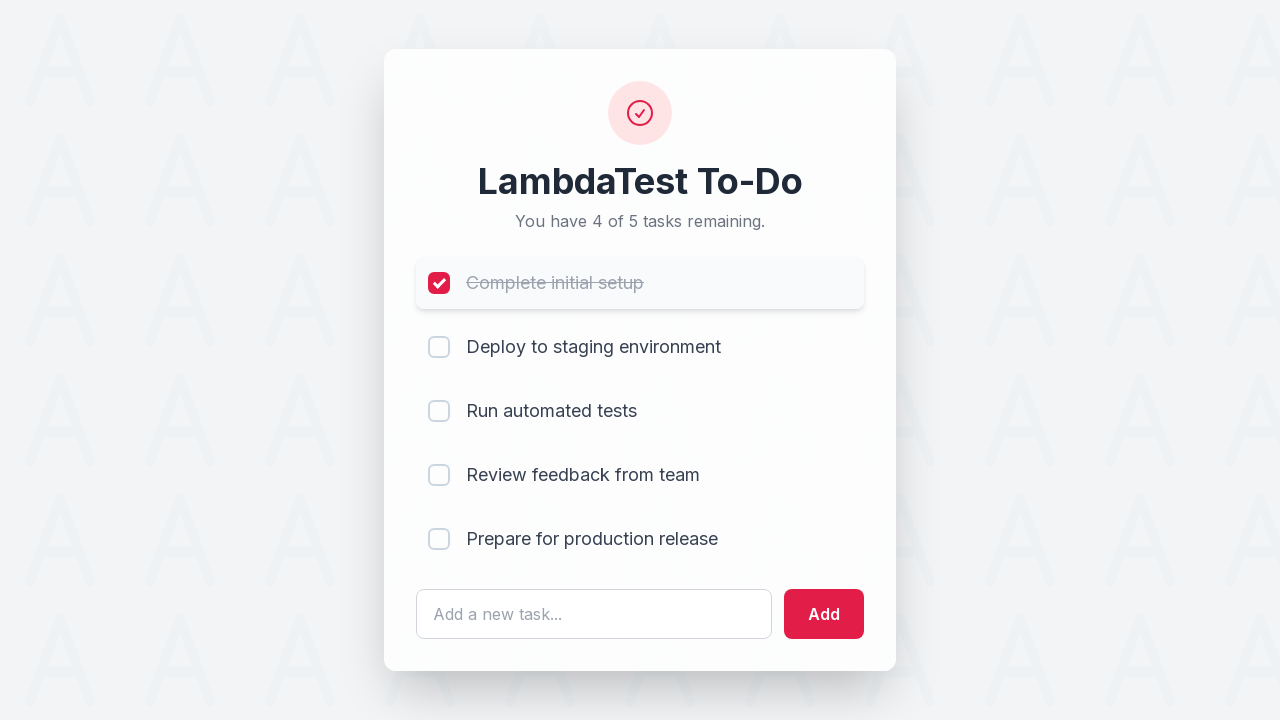

Selected checkbox 2 of 5
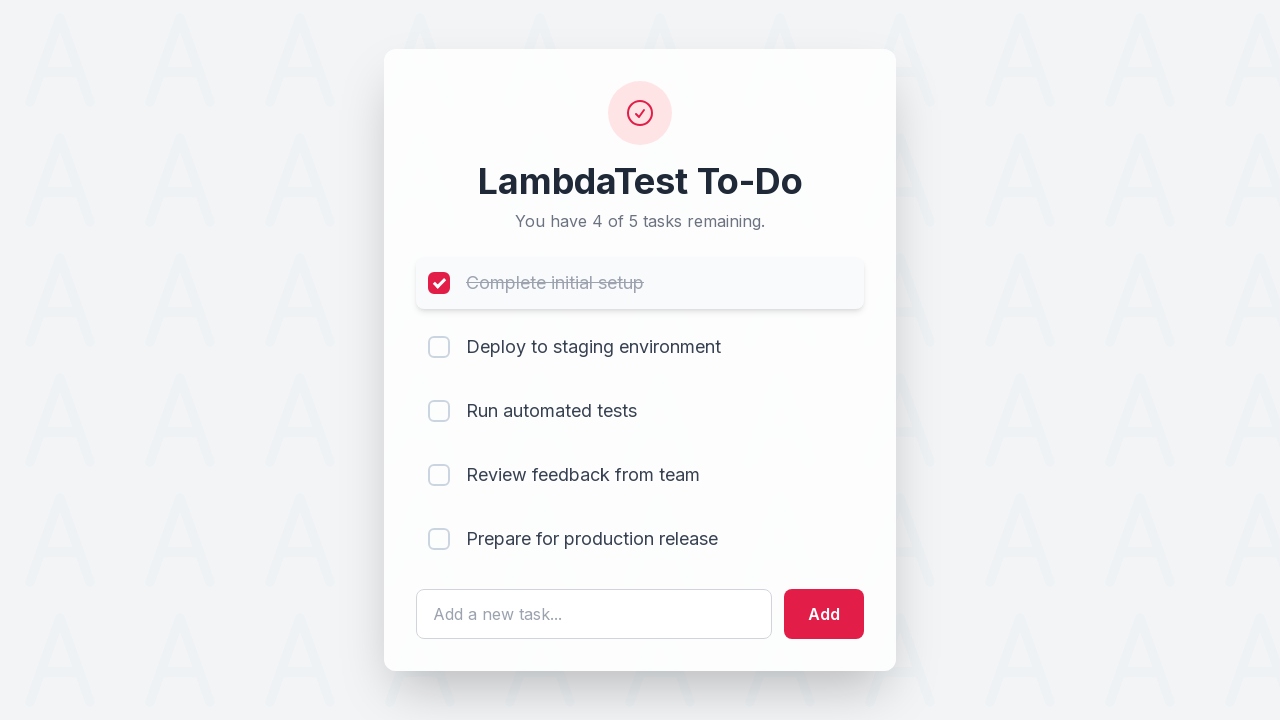

Clicked checkbox 2 at (439, 347) on ul input[type=checkbox] >> nth=1
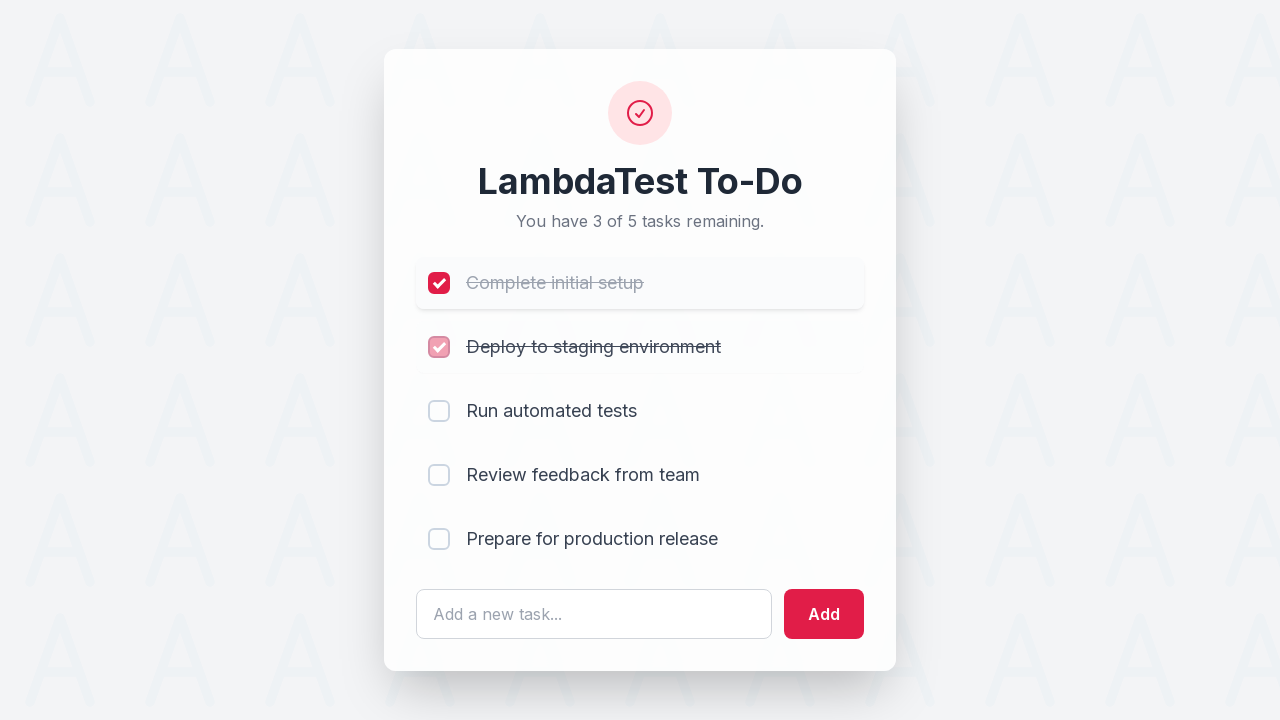

Verified checkbox 2 is checked
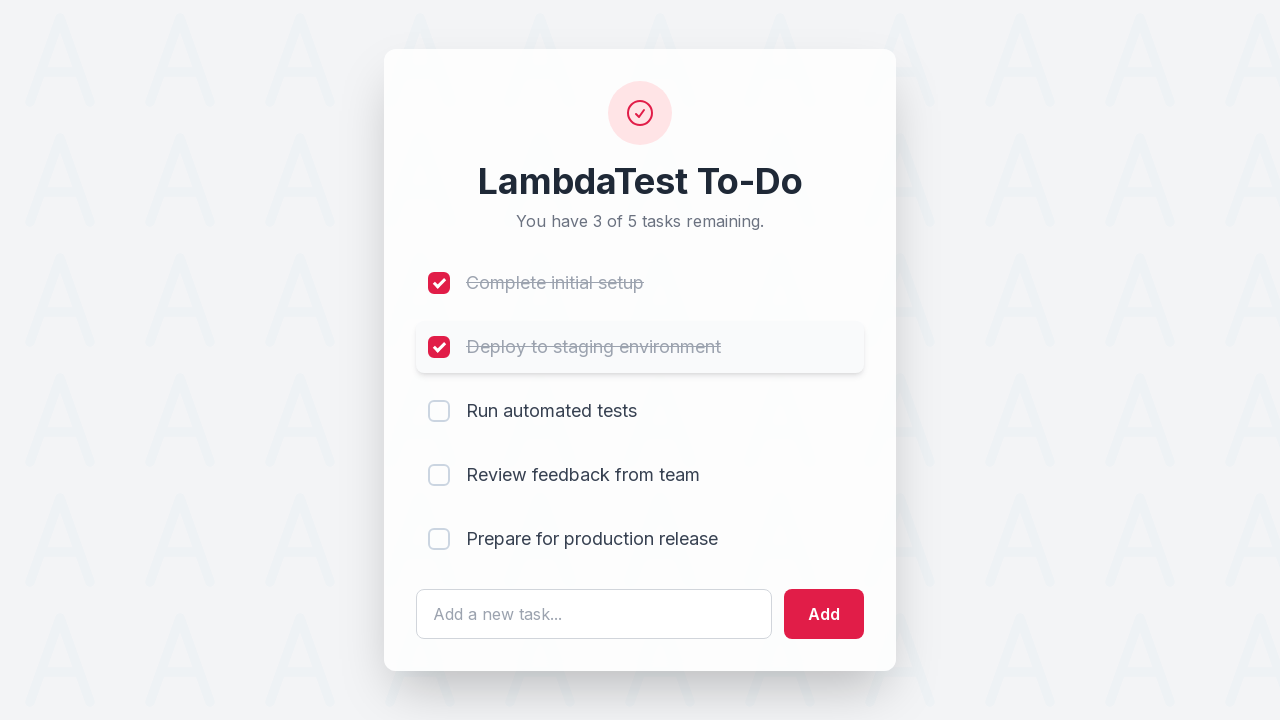

Selected checkbox 3 of 5
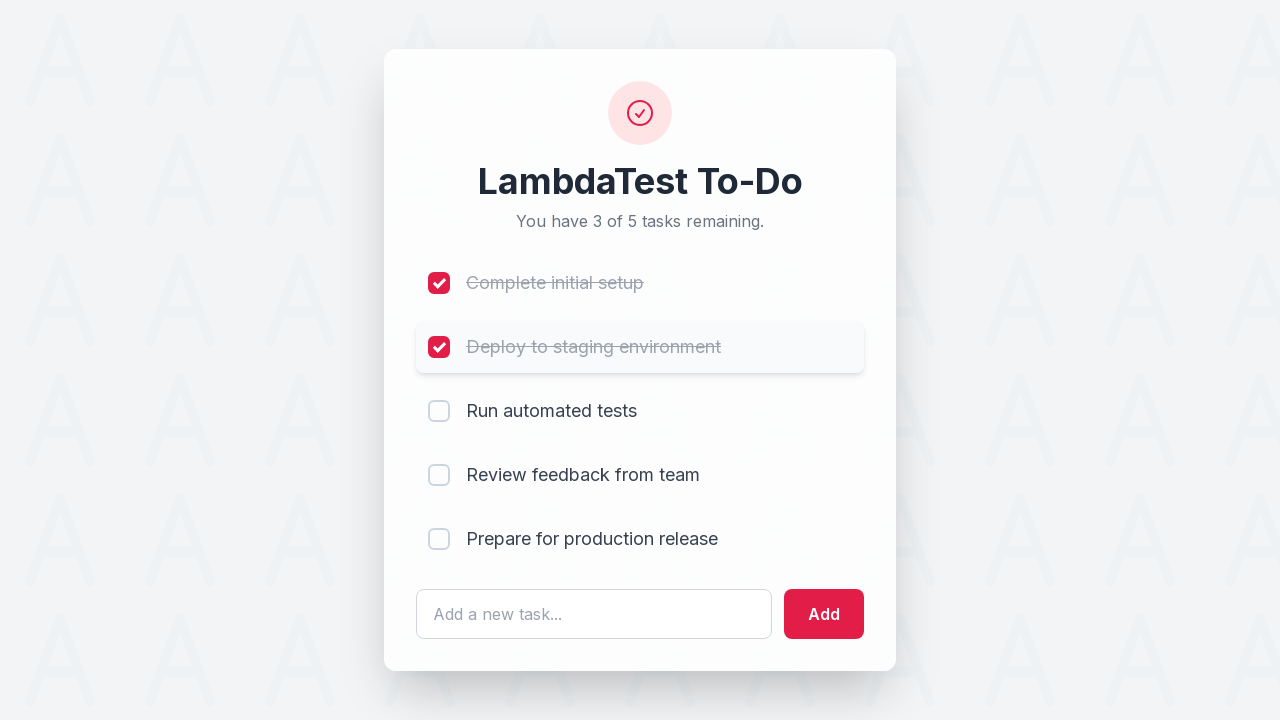

Clicked checkbox 3 at (439, 411) on ul input[type=checkbox] >> nth=2
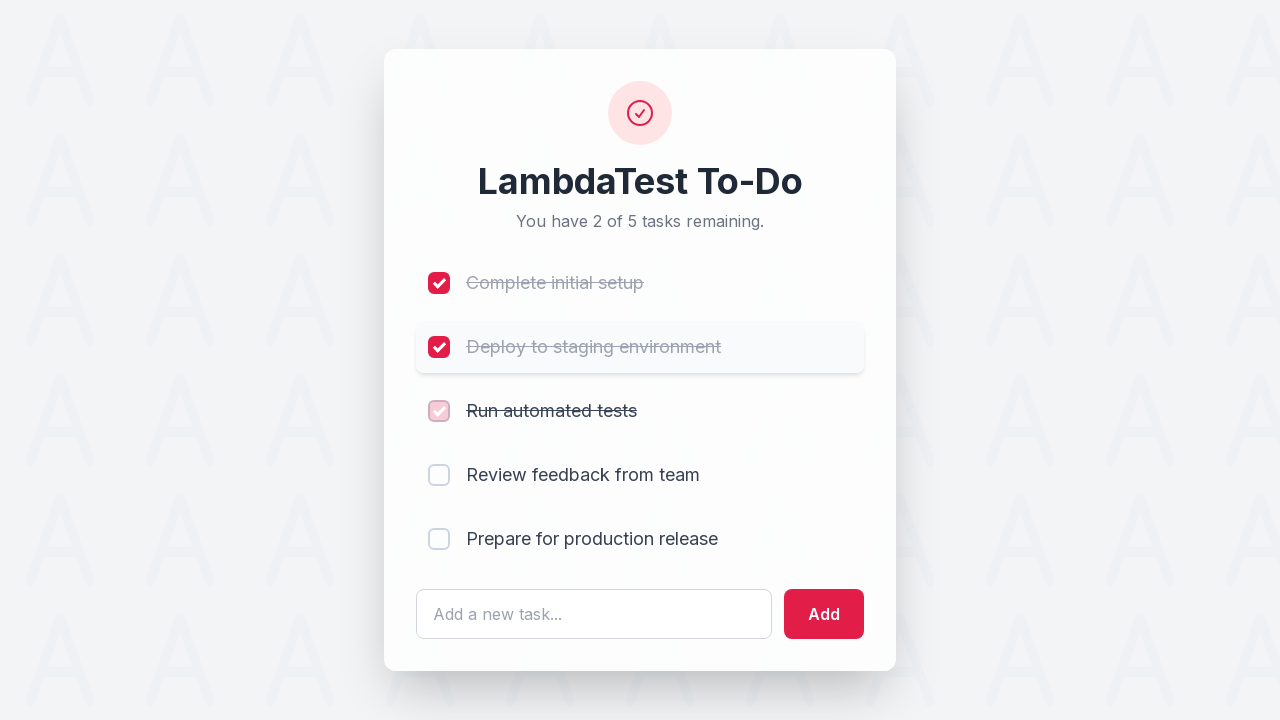

Verified checkbox 3 is checked
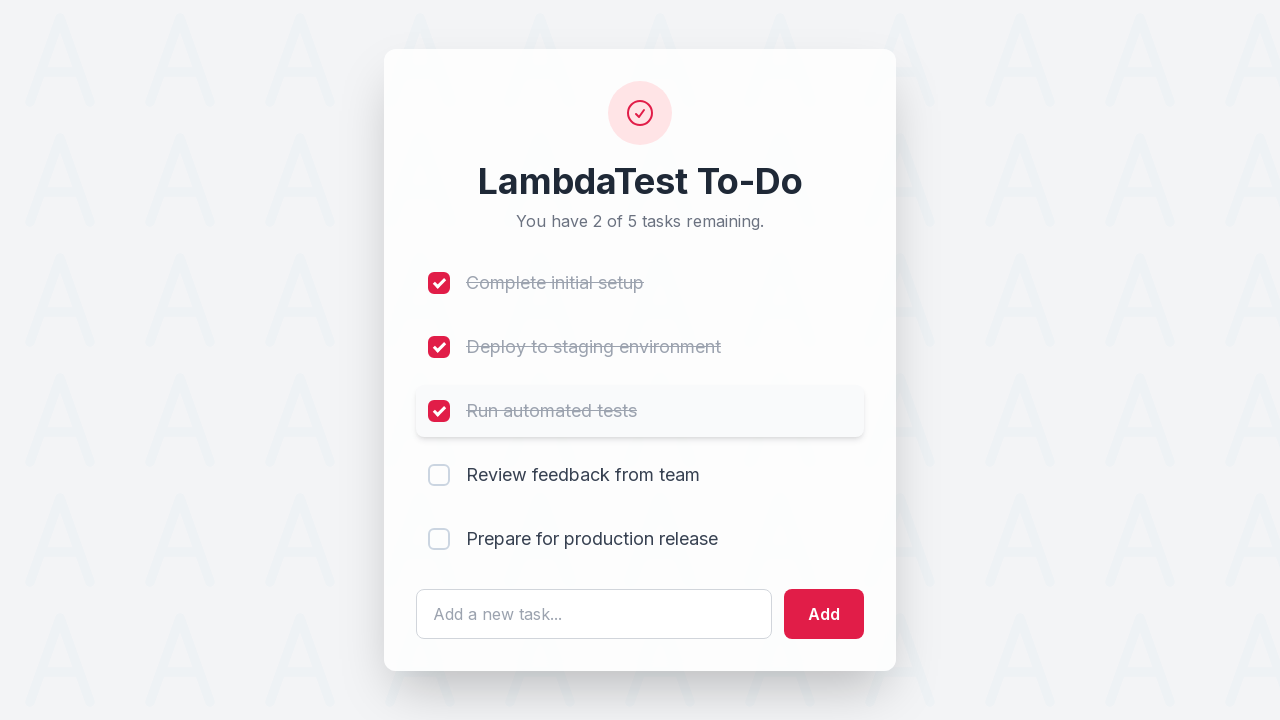

Selected checkbox 4 of 5
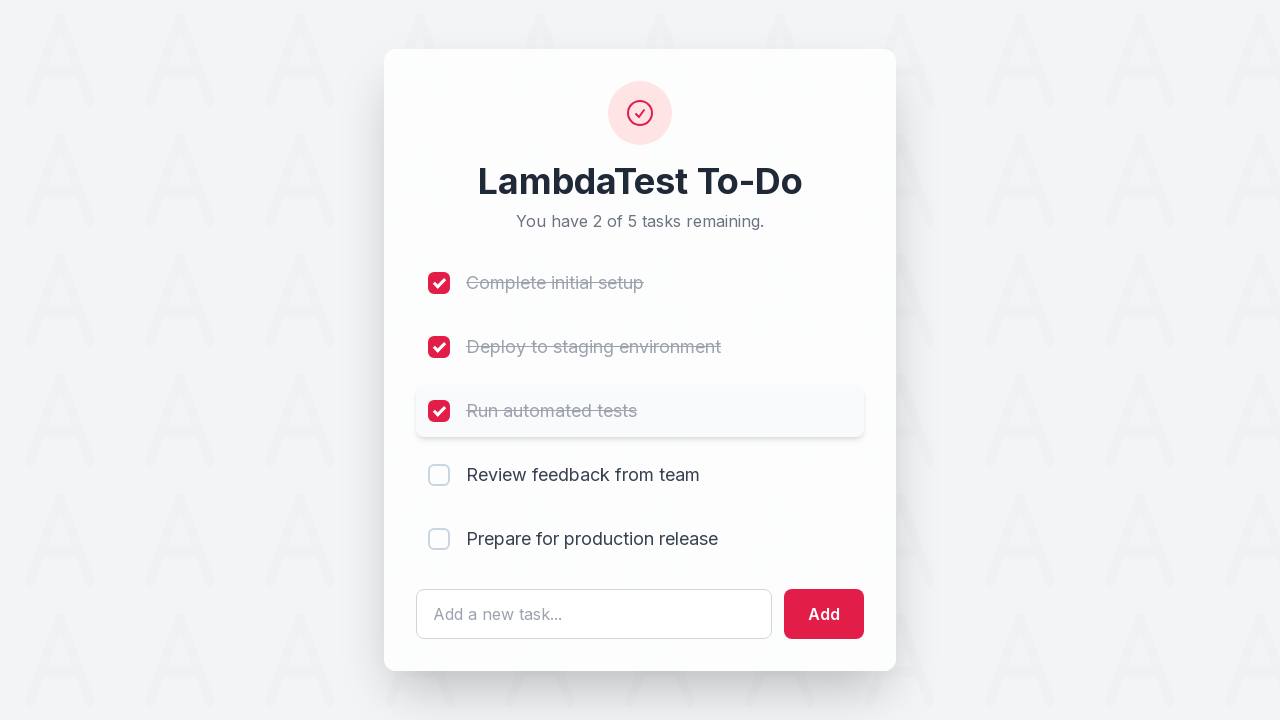

Clicked checkbox 4 at (439, 475) on ul input[type=checkbox] >> nth=3
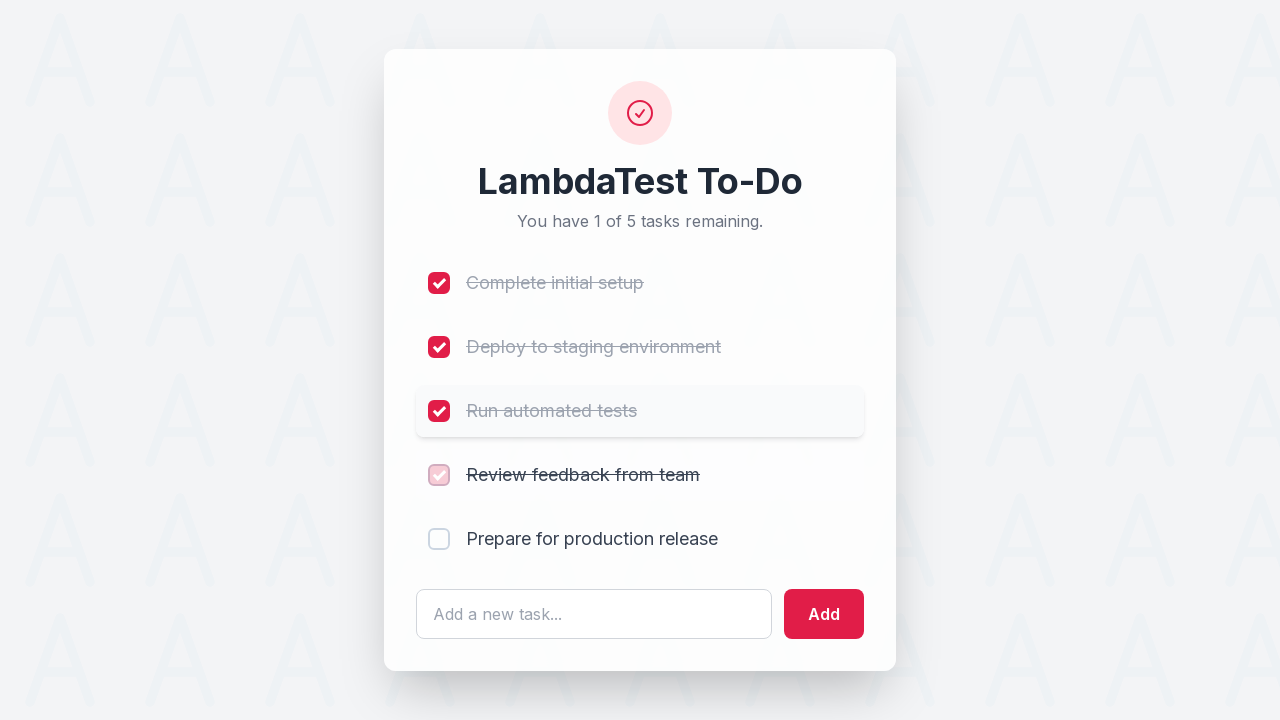

Verified checkbox 4 is checked
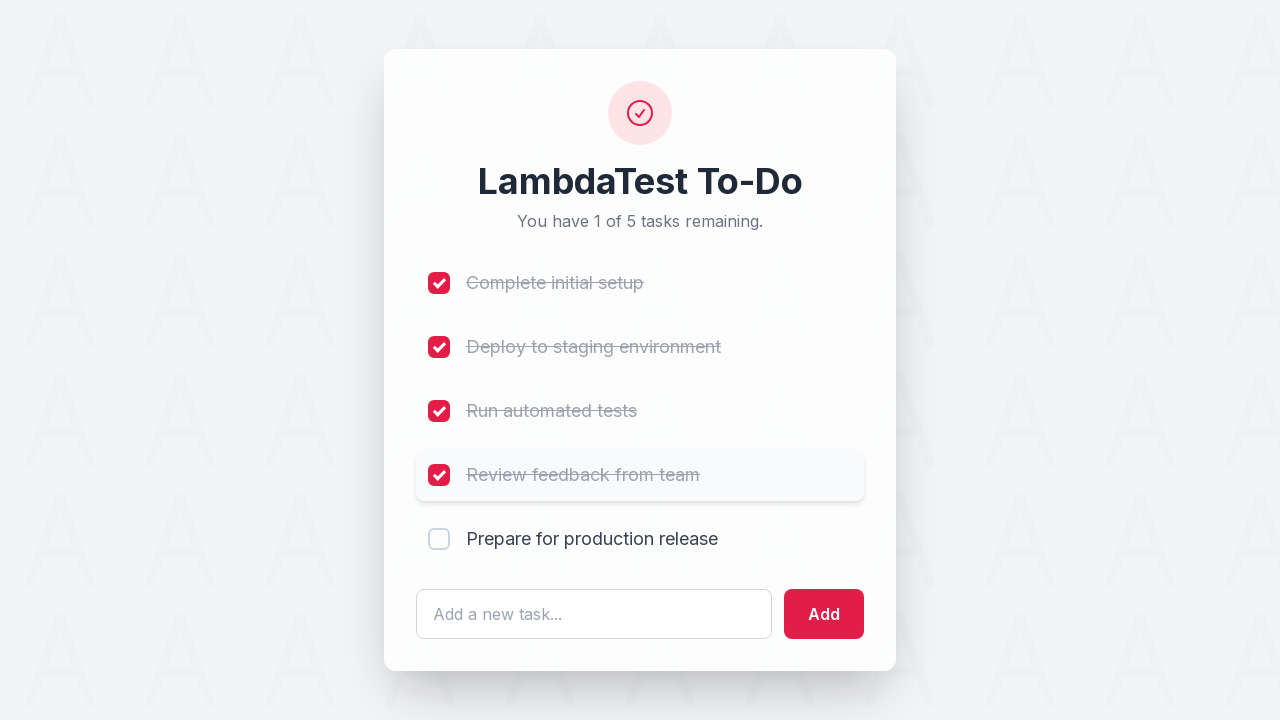

Selected checkbox 5 of 5
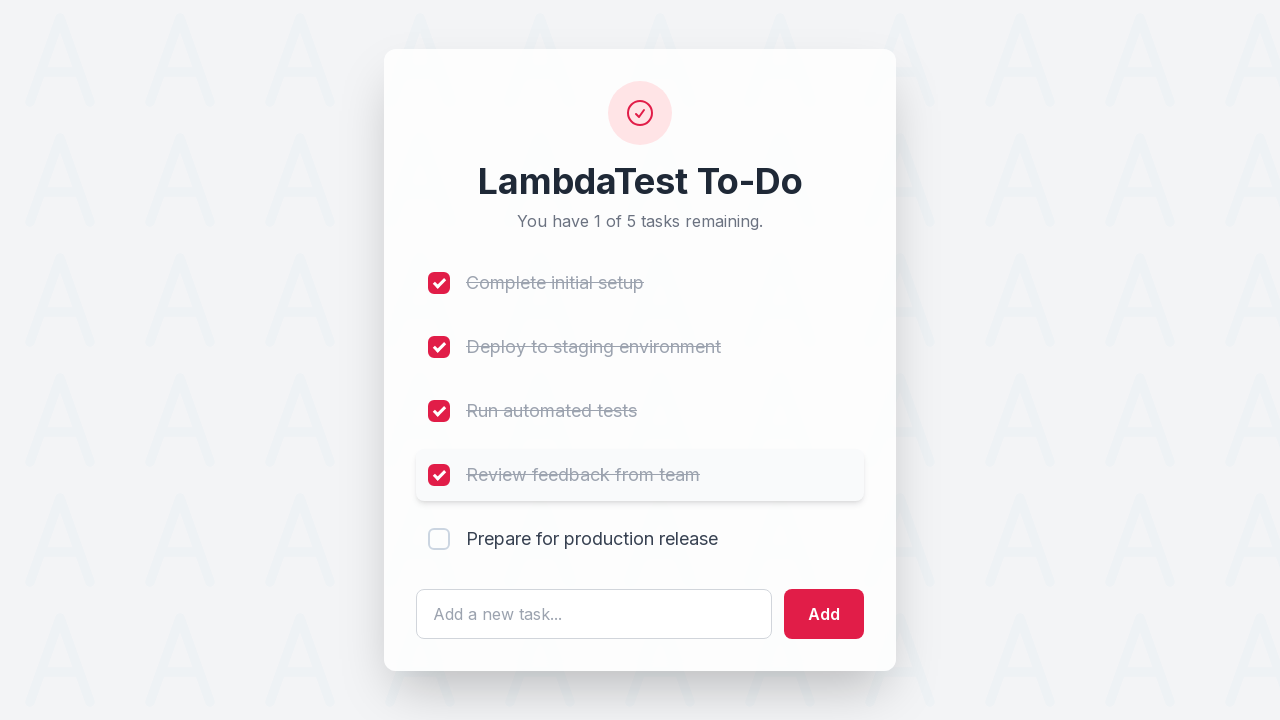

Clicked checkbox 5 at (439, 539) on ul input[type=checkbox] >> nth=4
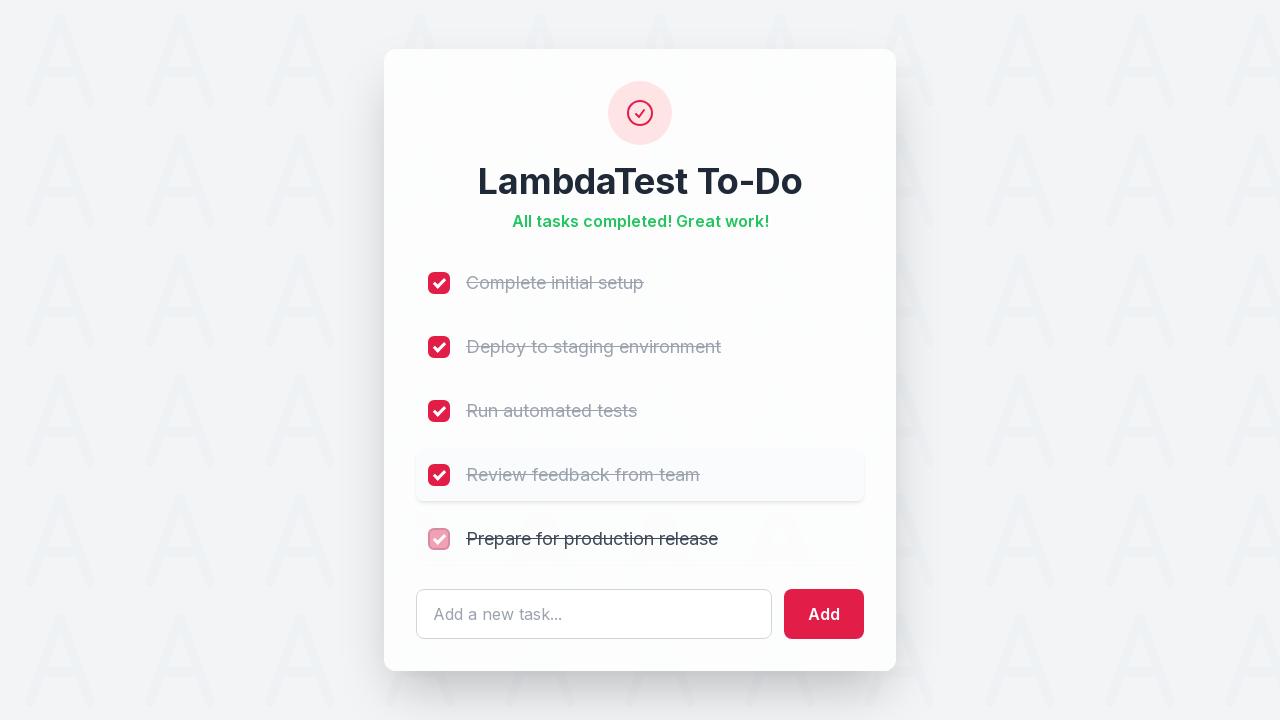

Verified checkbox 5 is checked
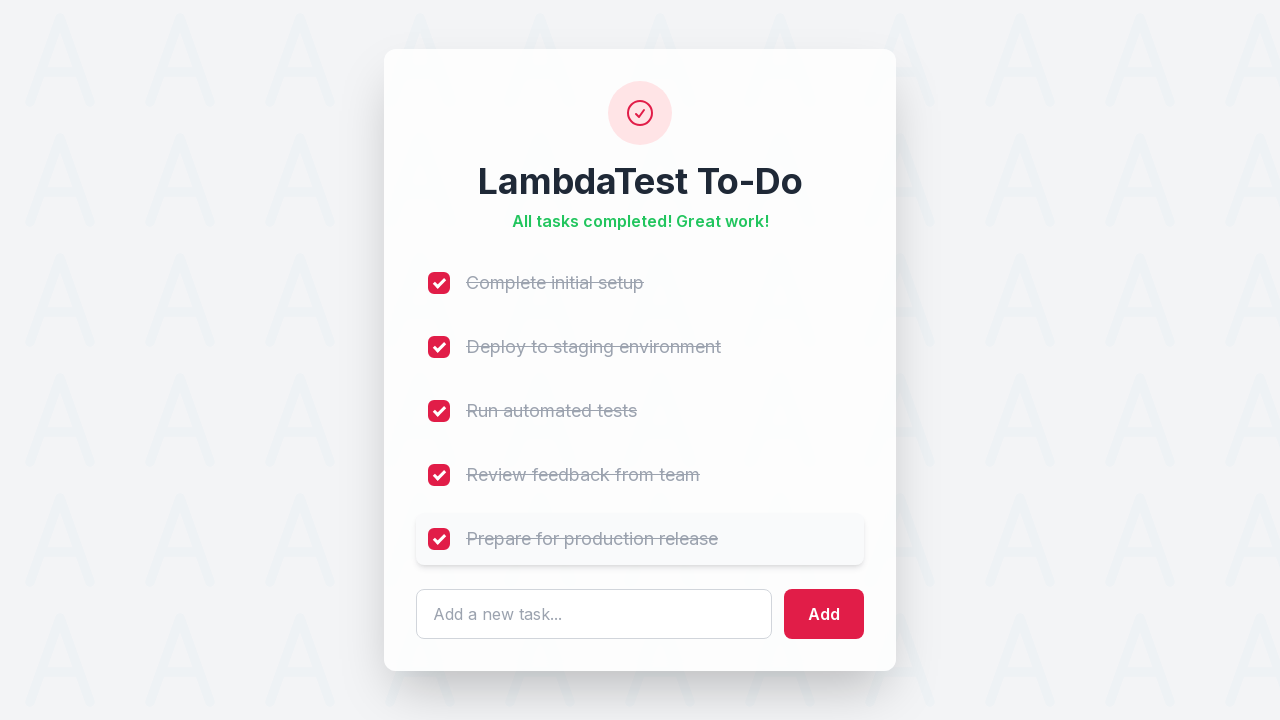

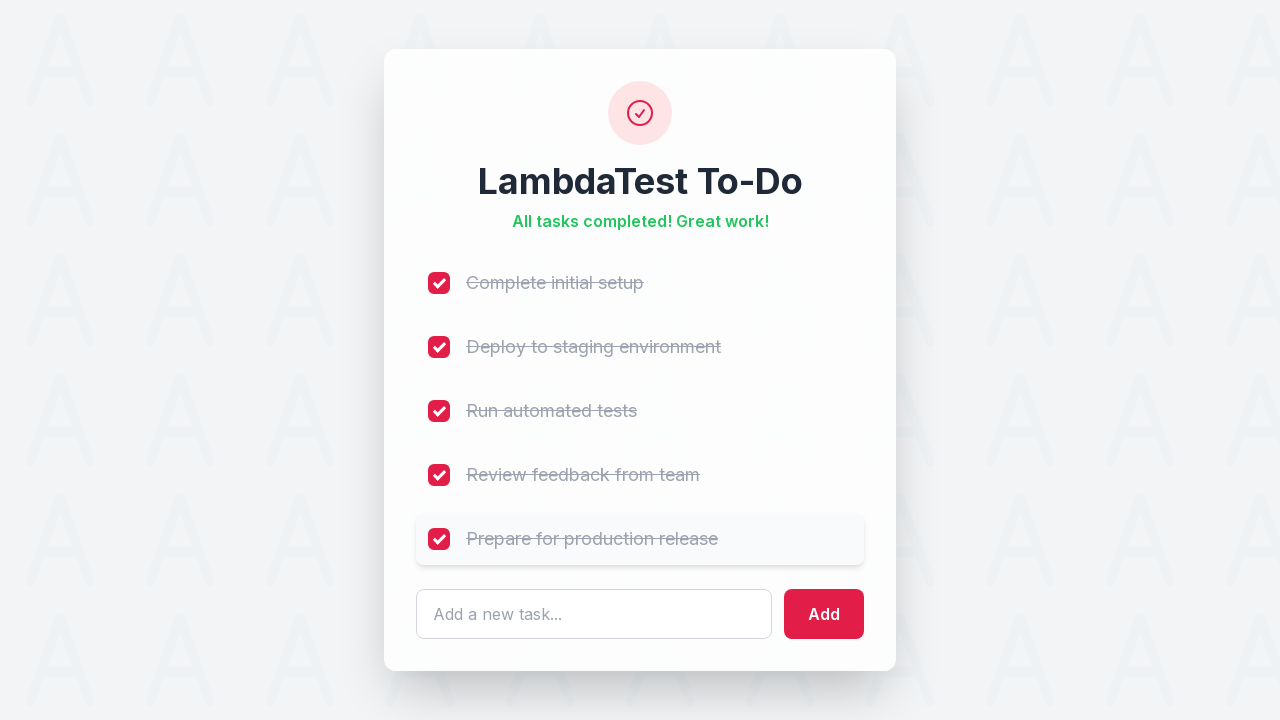